Navigates to Flipkart homepage and verifies the page loads successfully

Starting URL: https://www.flipkart.com/

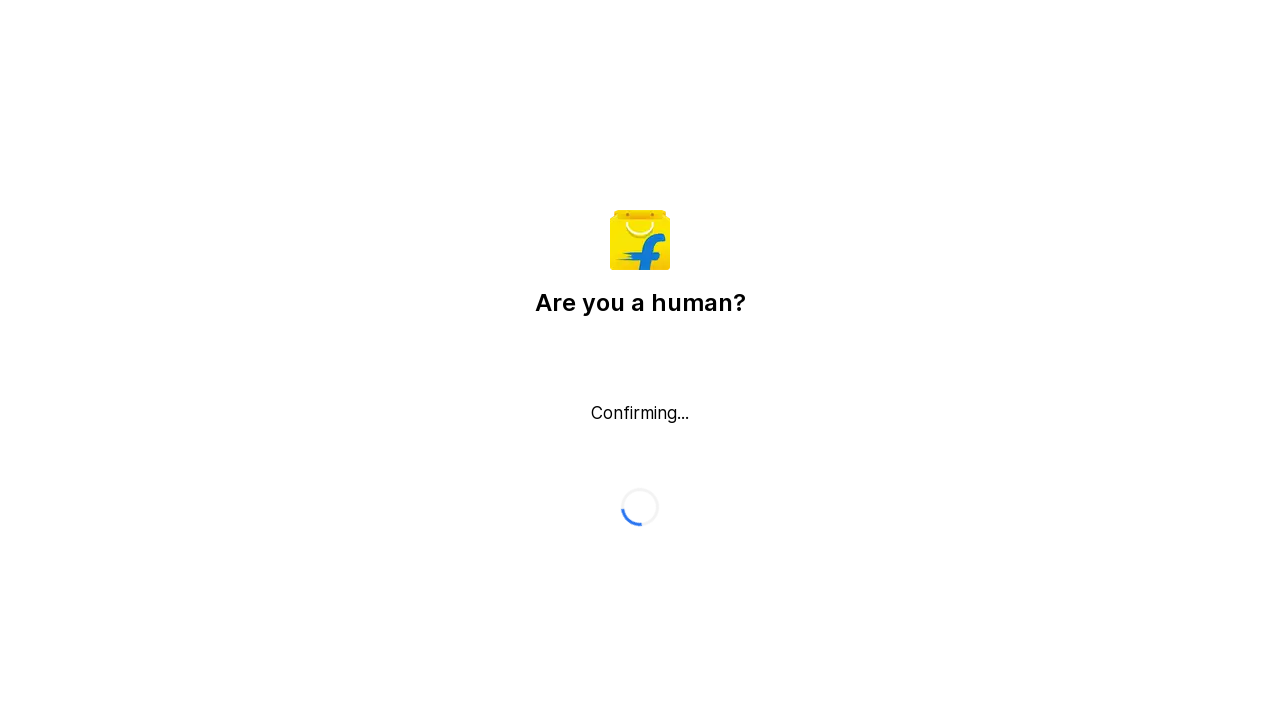

Waited for page DOM to fully load
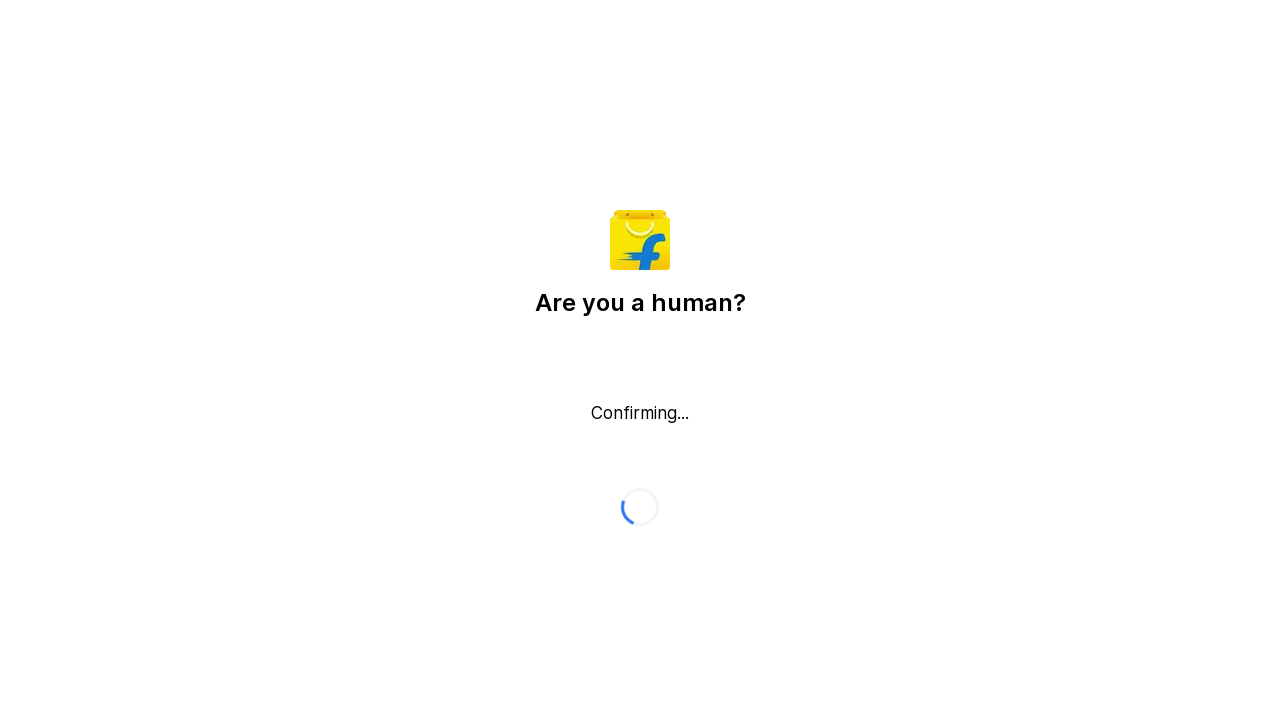

Verified body element is present on Flipkart homepage
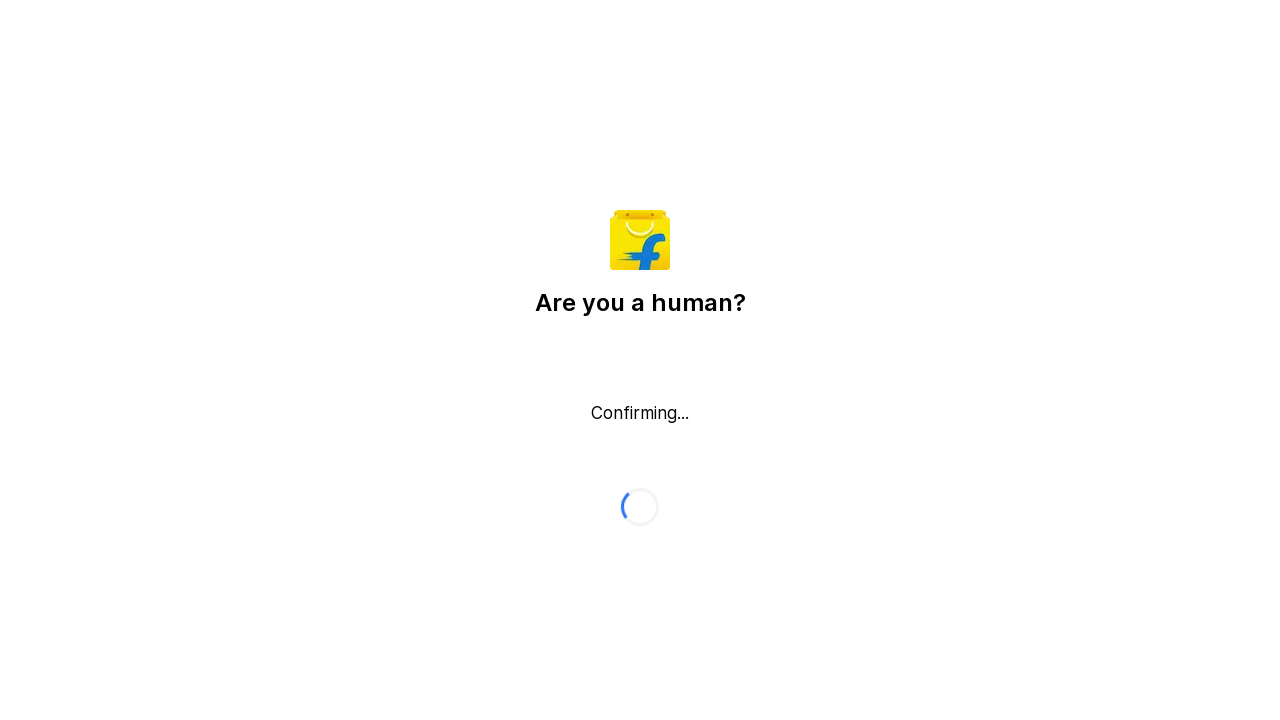

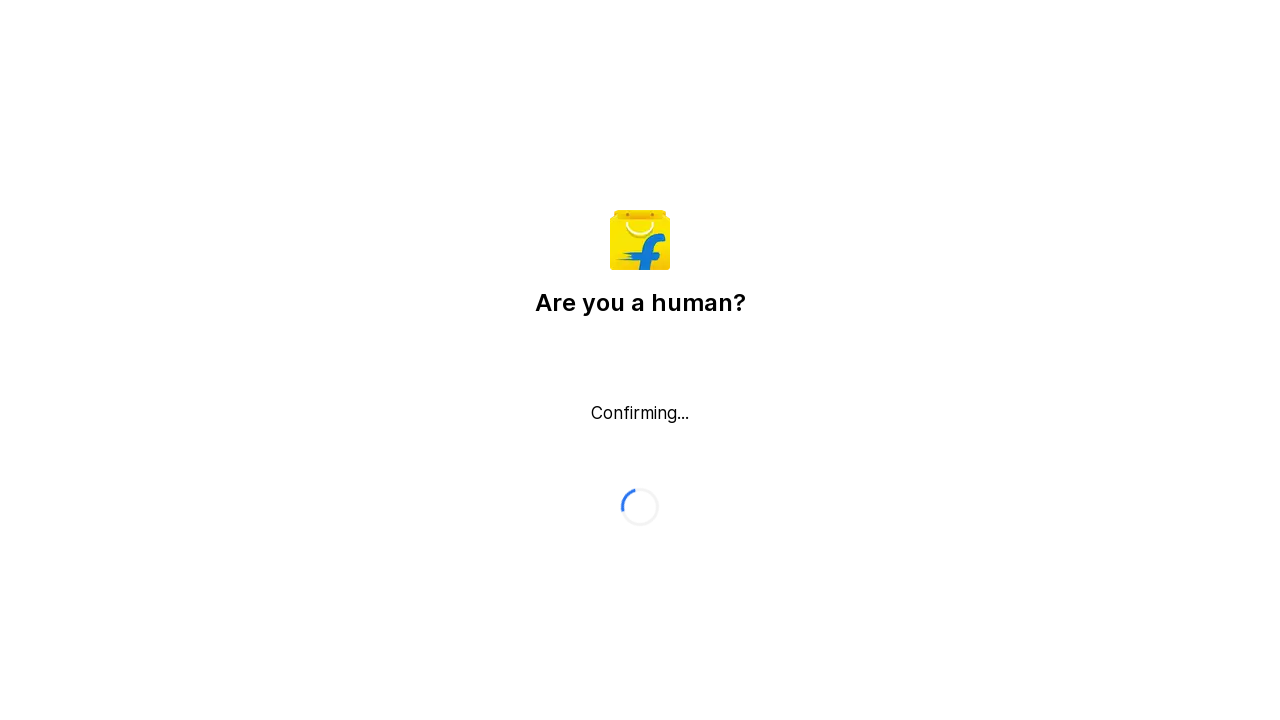